Tests that the 'Back to Home' button on the demo page navigates back to the homepage correctly

Starting URL: https://loganalyzer.org/

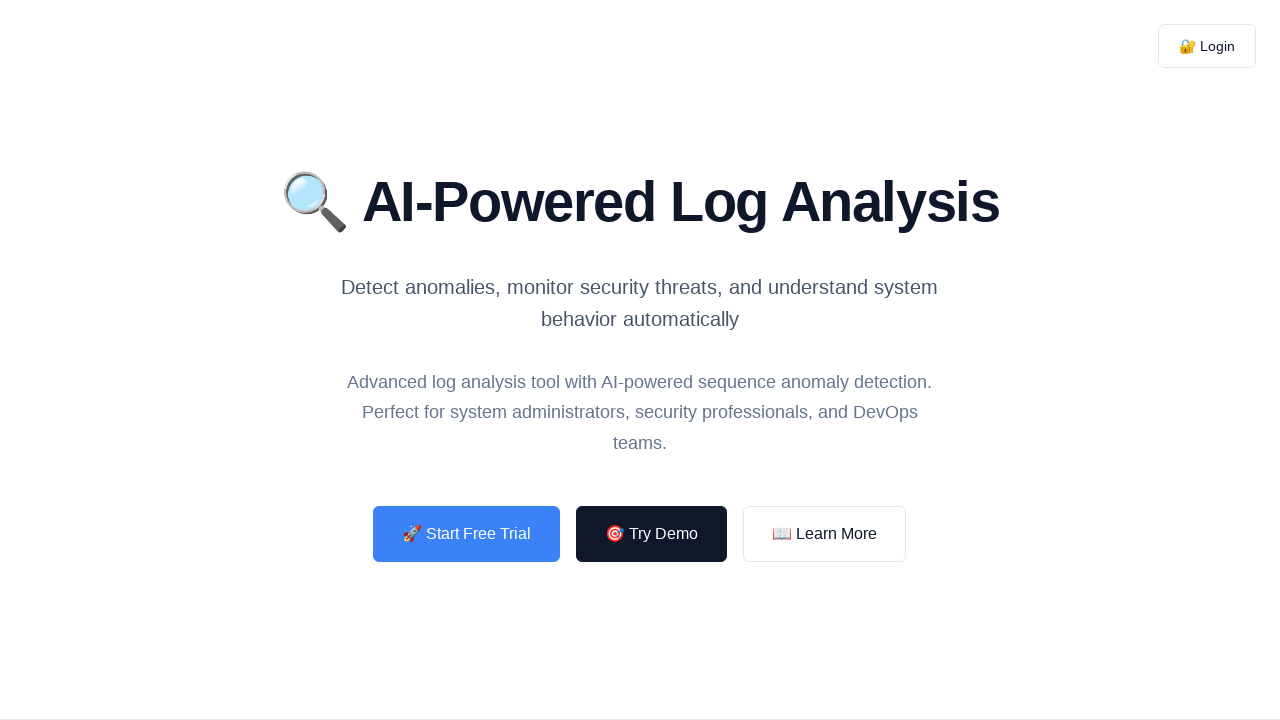

Clicked 'Try Demo' button at (652, 534) on internal:text="Try Demo"i
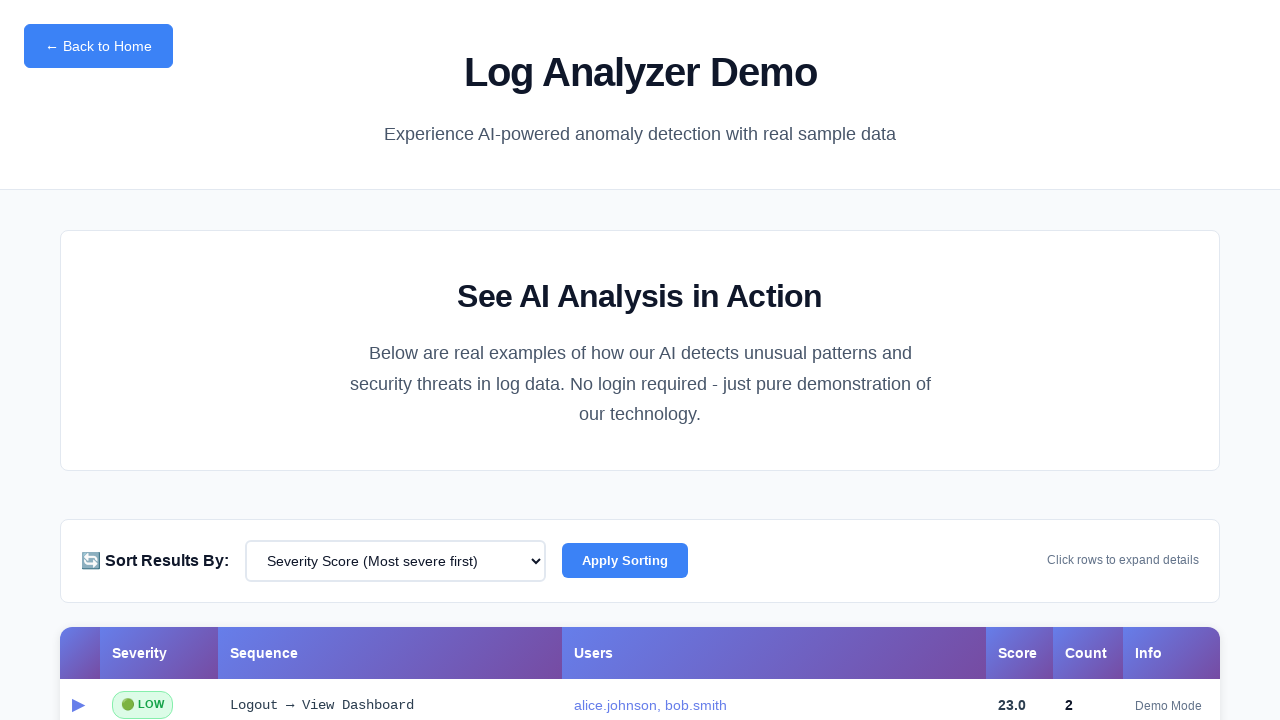

Demo page finished loading (loading indicator disappeared)
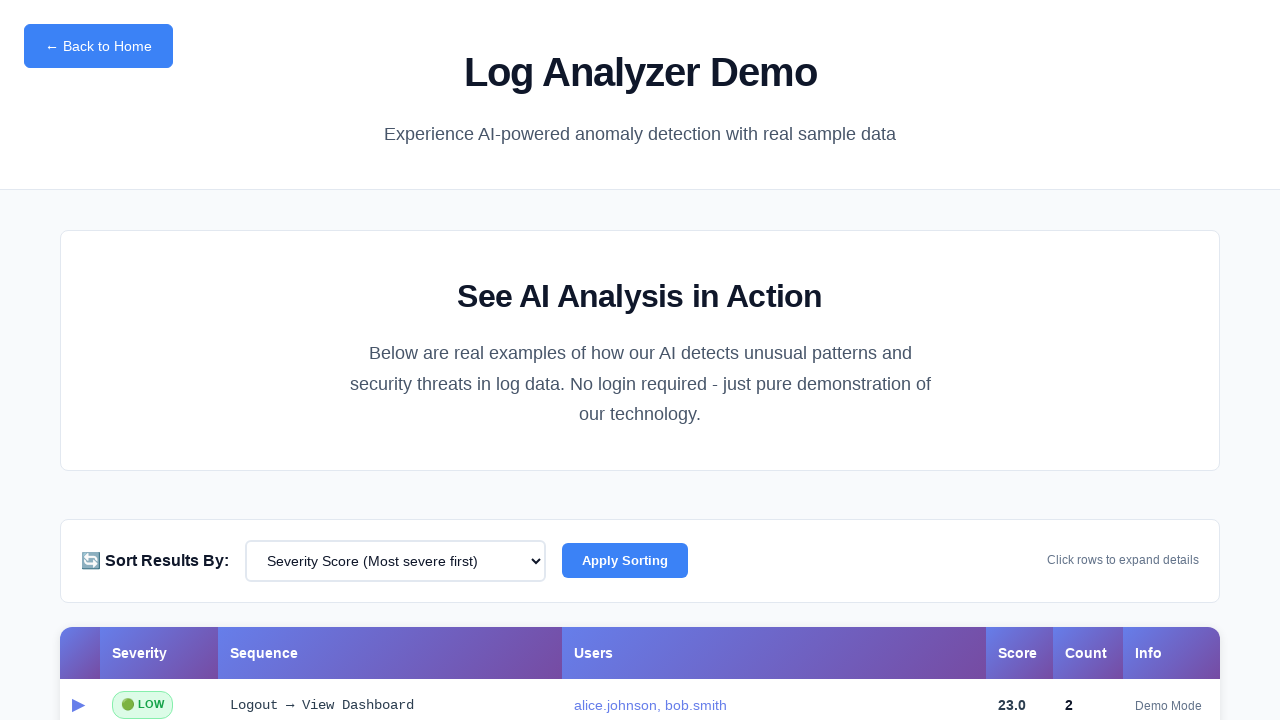

Navigated to demo page URL
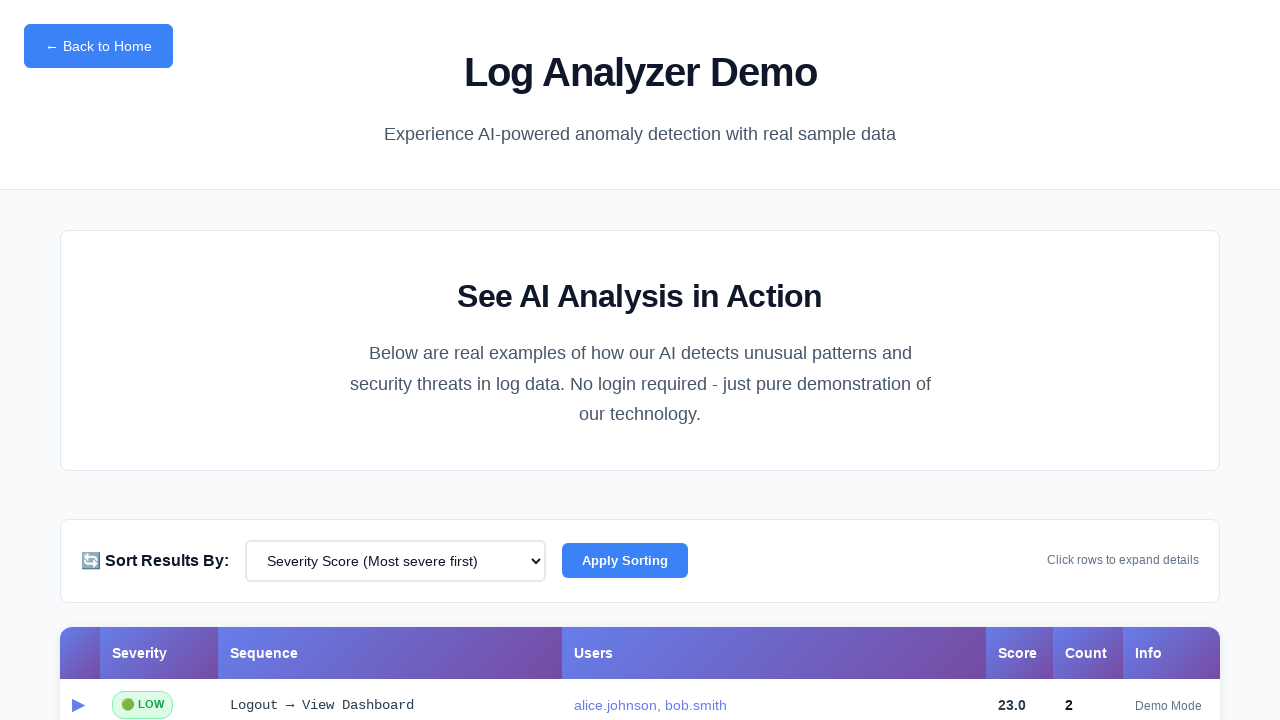

Clicked 'Back to Home' button at (98, 46) on internal:text="Back to Home"i
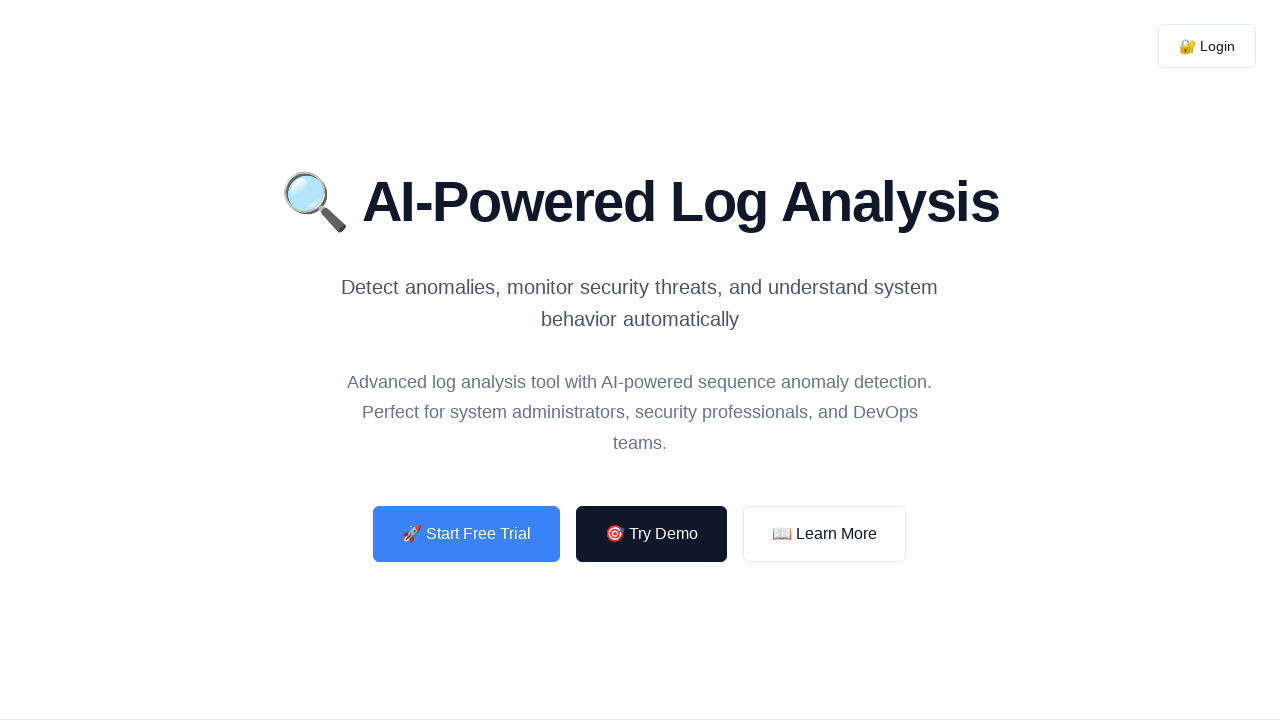

Navigated back to homepage successfully
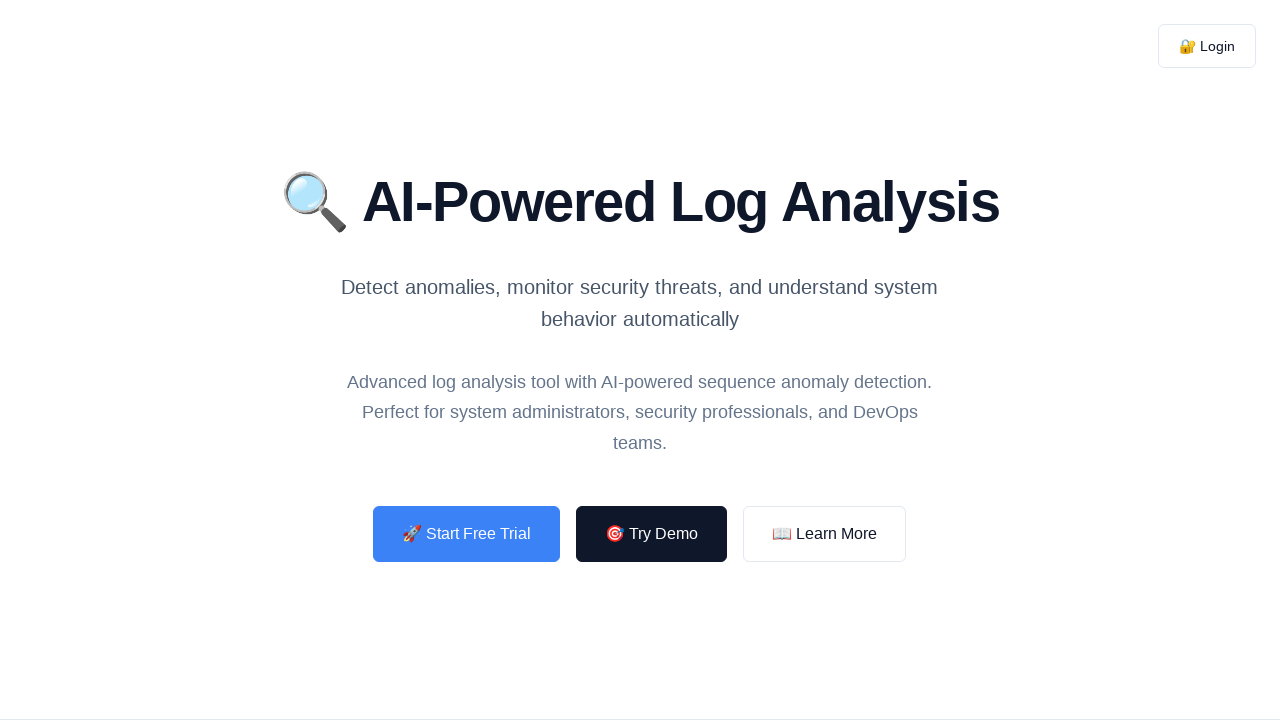

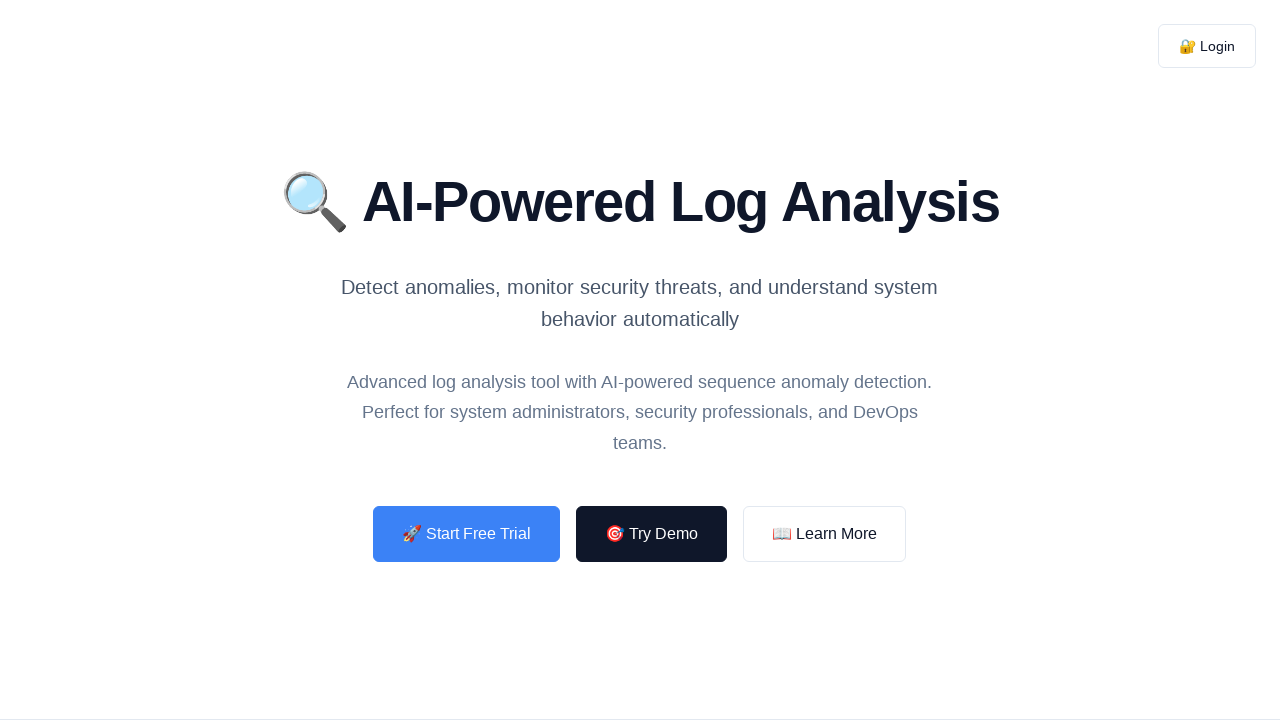